Tests floating menu visibility by scrolling down the page and verifying the menu remains visible

Starting URL: https://the-internet.herokuapp.com/floating_menu

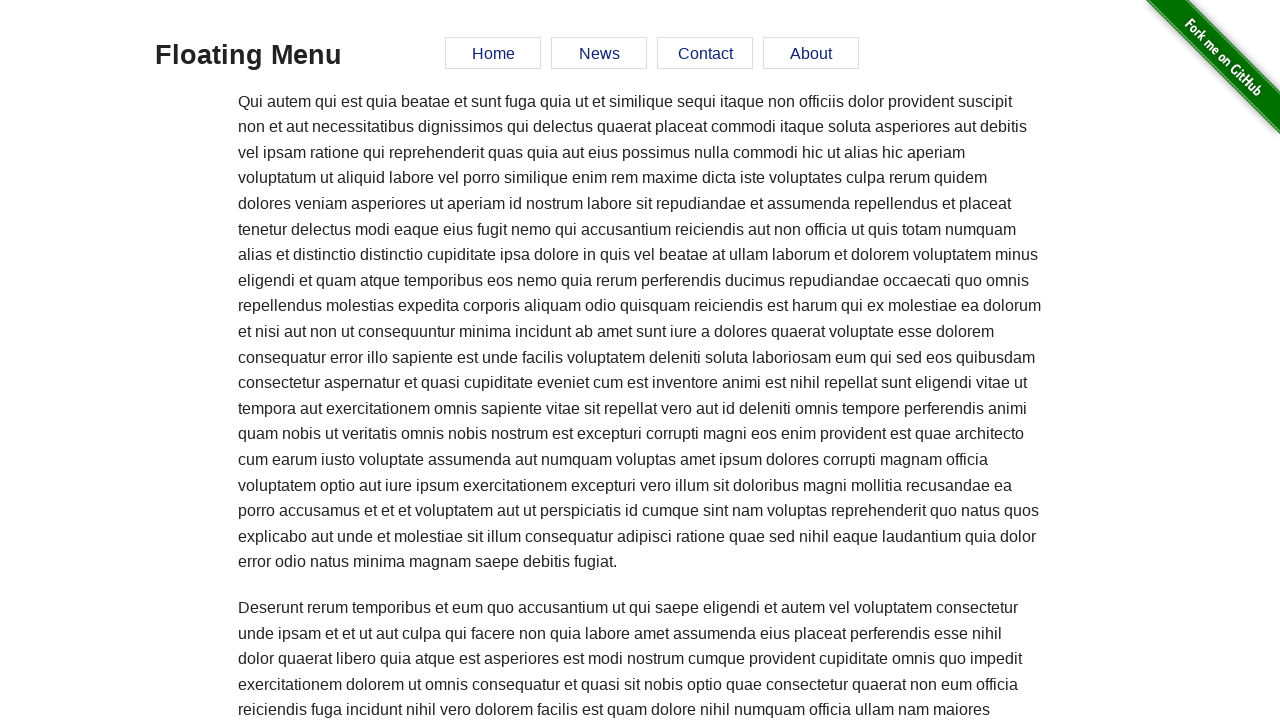

Scrolled down the page by 10000 pixels
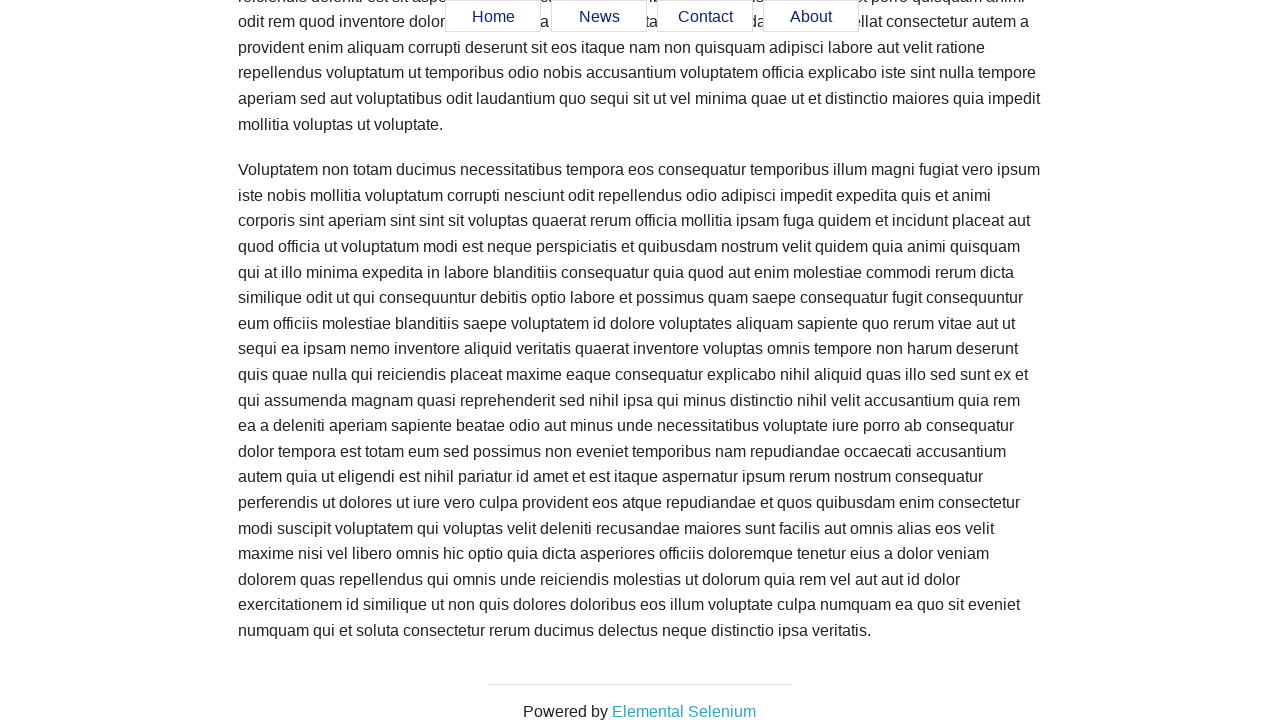

Verified floating menu remains visible after scrolling
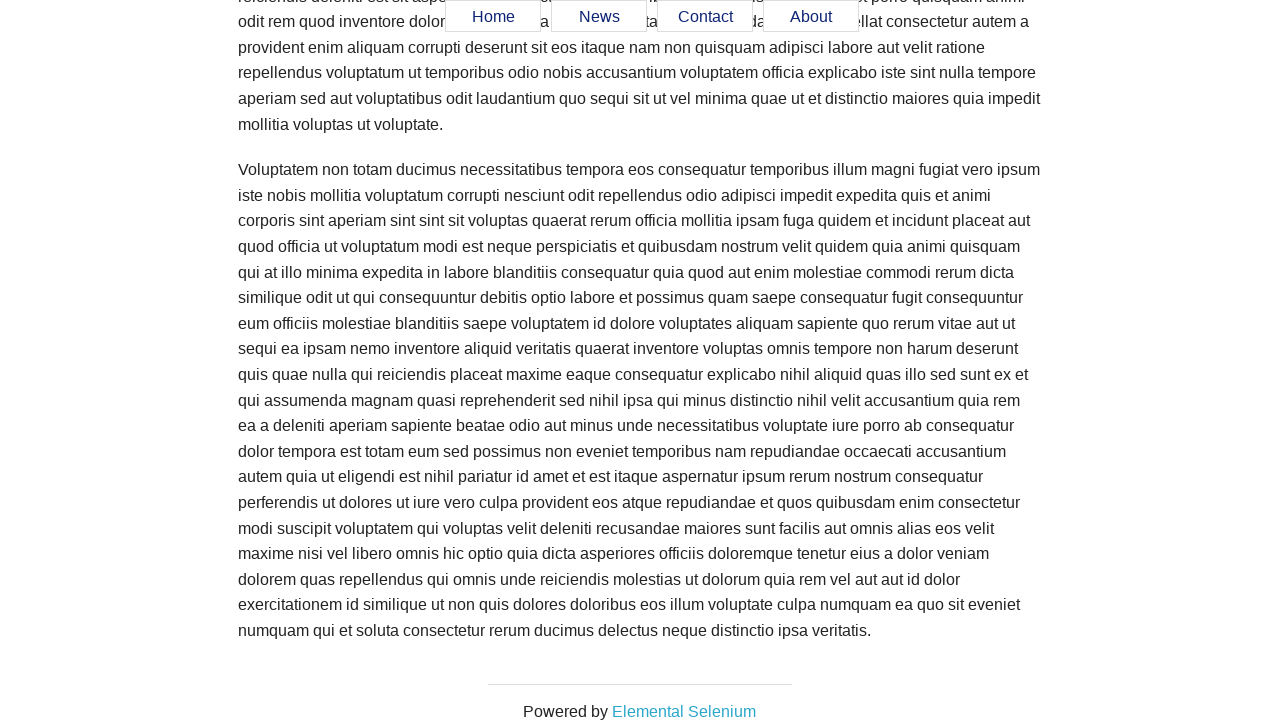

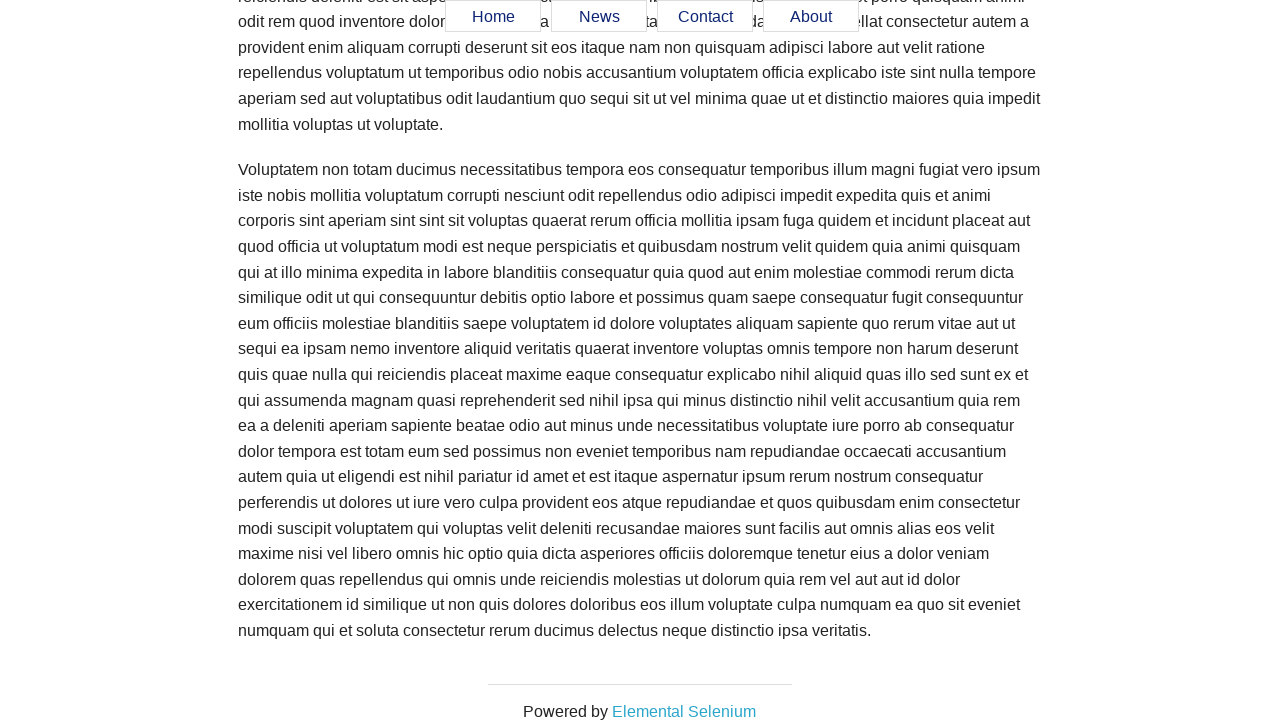